Tests file download functionality by navigating to a download page and clicking on a file link to trigger download

Starting URL: https://the-internet.herokuapp.com/

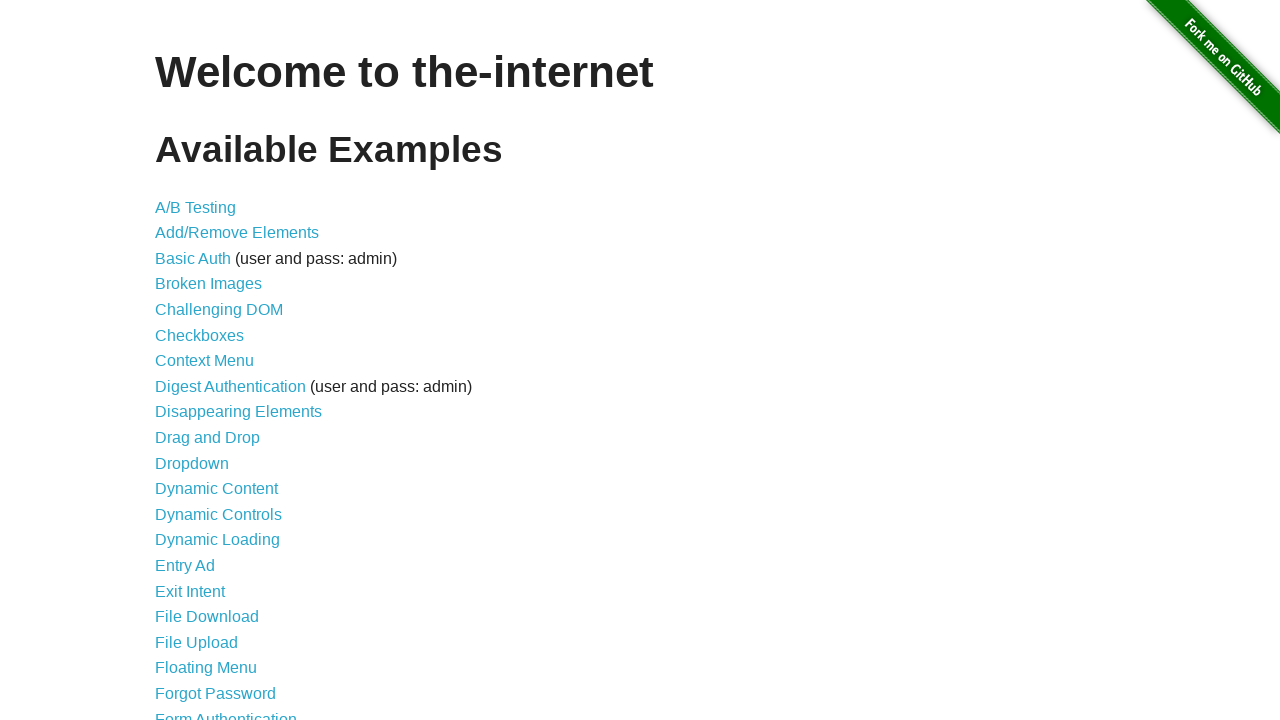

Clicked on 'File Download' link to navigate to download page at (207, 617) on xpath=//a[text()='File Download']
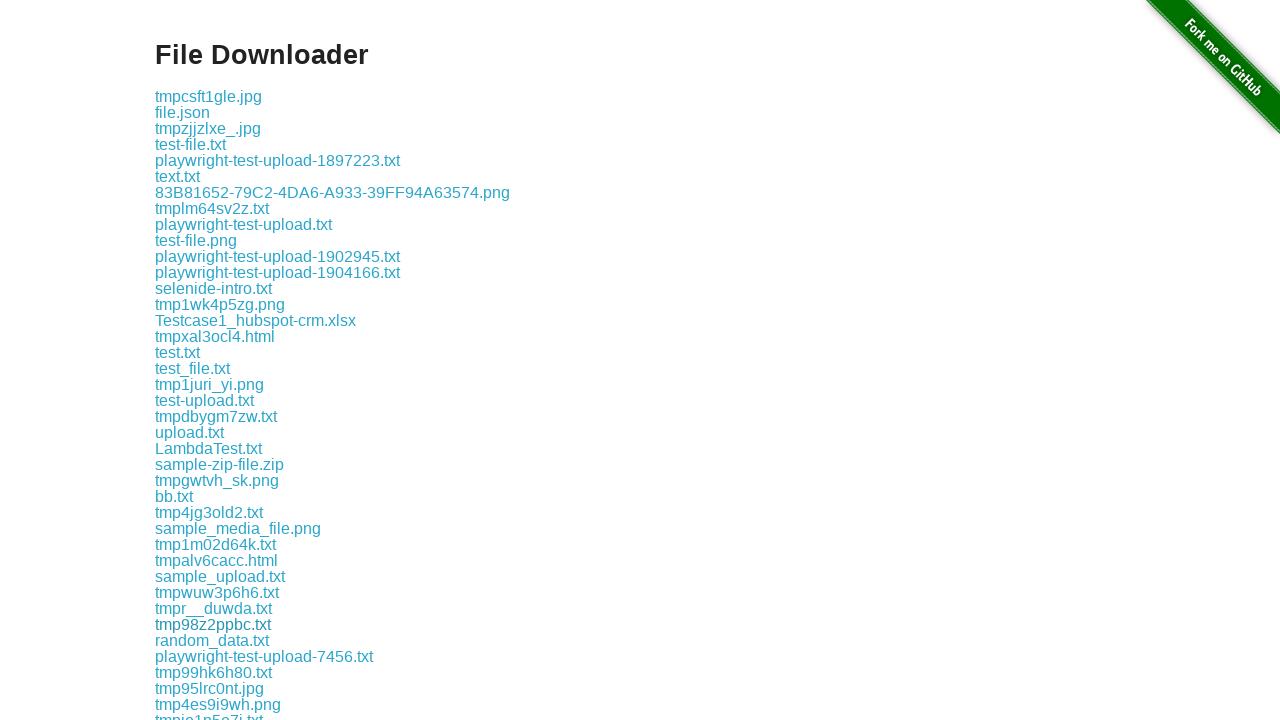

Clicked on 'some-file.txt' to trigger file download at (198, 360) on xpath=//a[text()='some-file.txt']
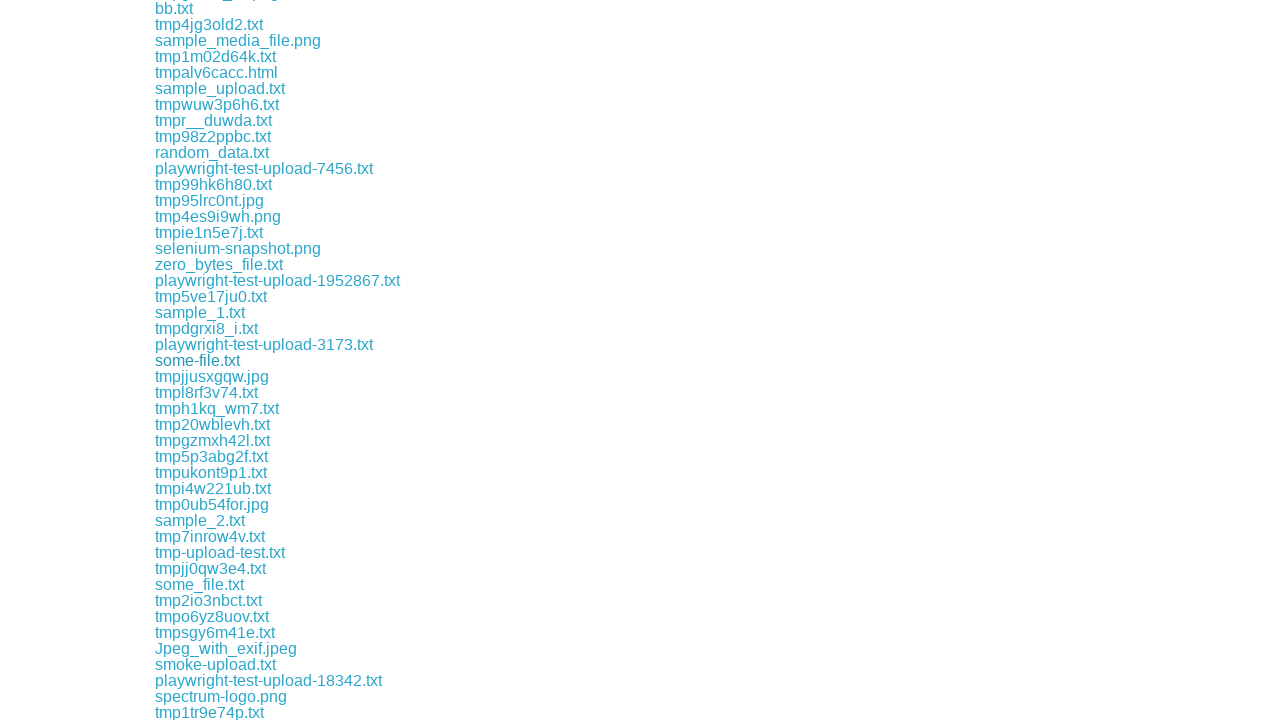

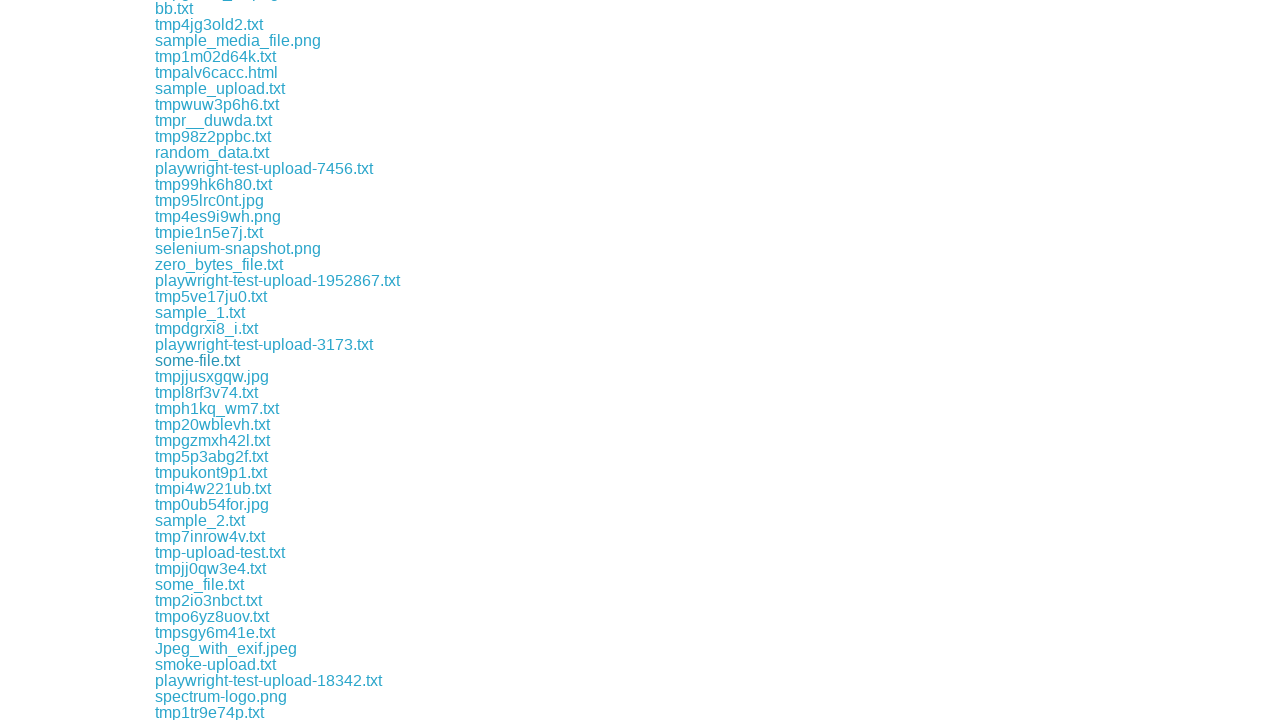